Tests multiple selection dropdown functionality by selecting different options using various selection methods

Starting URL: https://www.letskodeit.com/practice

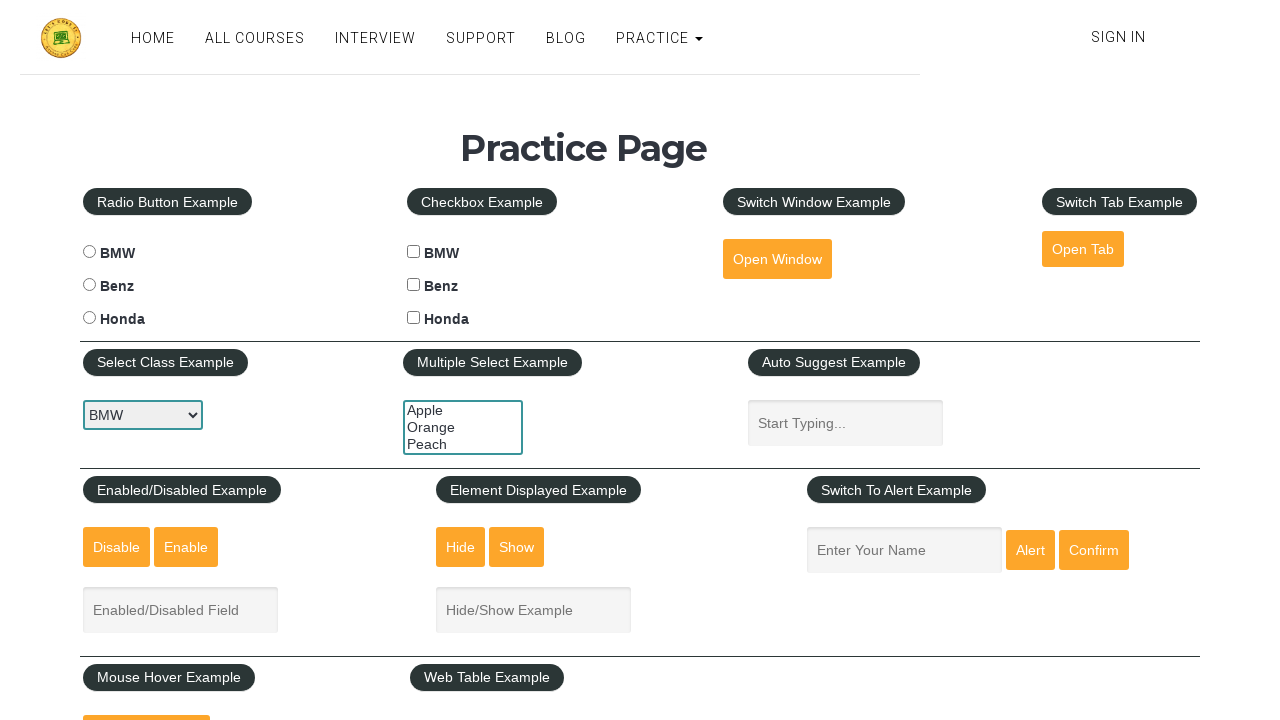

Located multiple select dropdown element
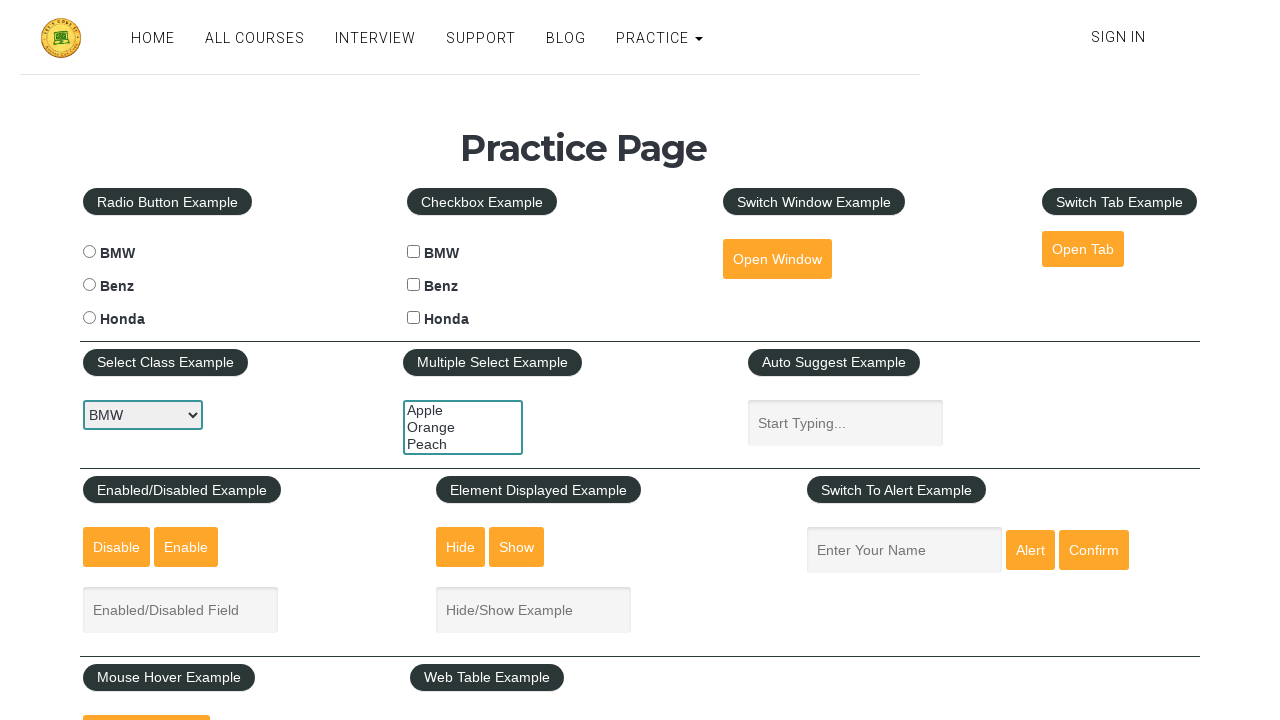

Selected option at index 2 (Peach) from dropdown on #multiple-select-example
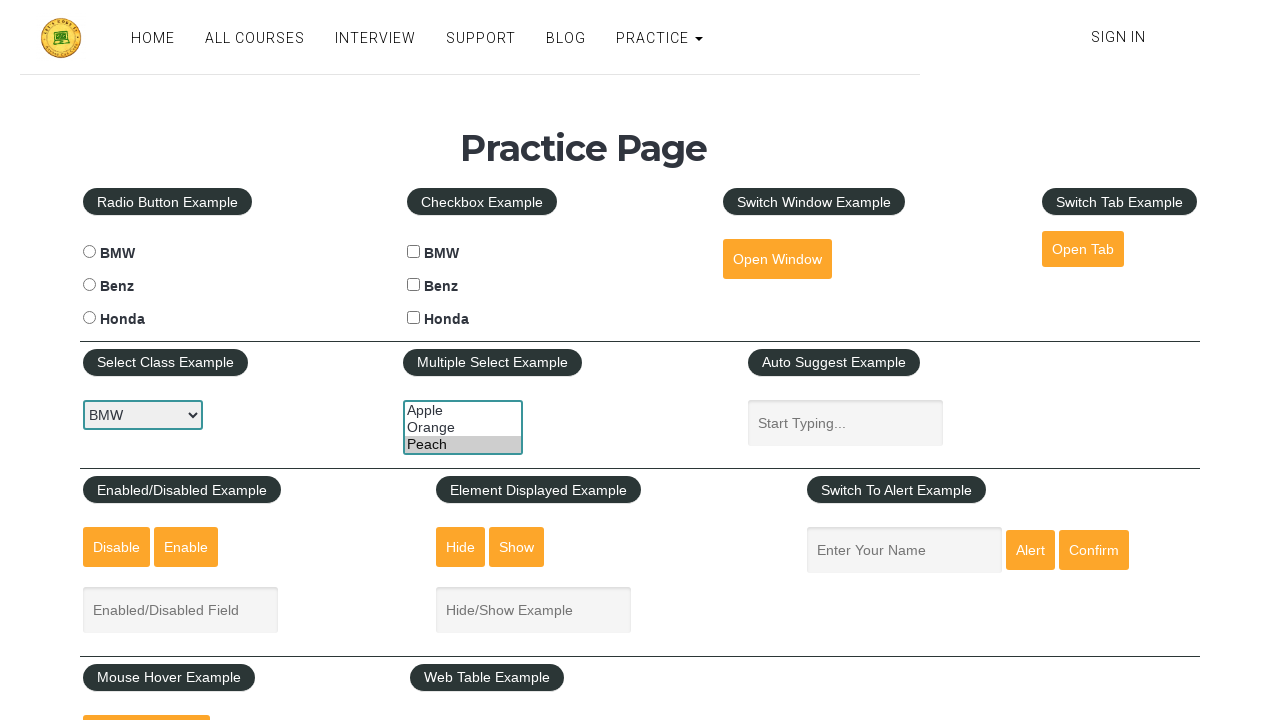

Selected option by value 'orange' from dropdown on #multiple-select-example
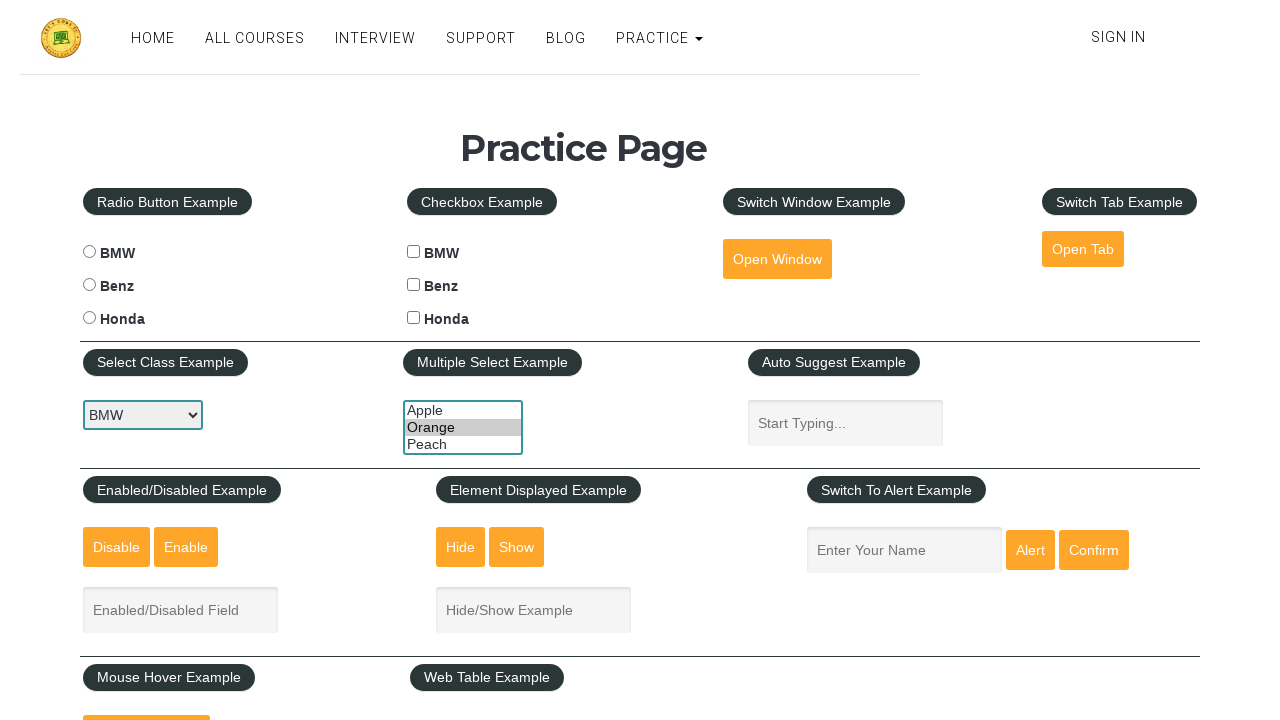

Selected option by visible text 'Apple' from dropdown on #multiple-select-example
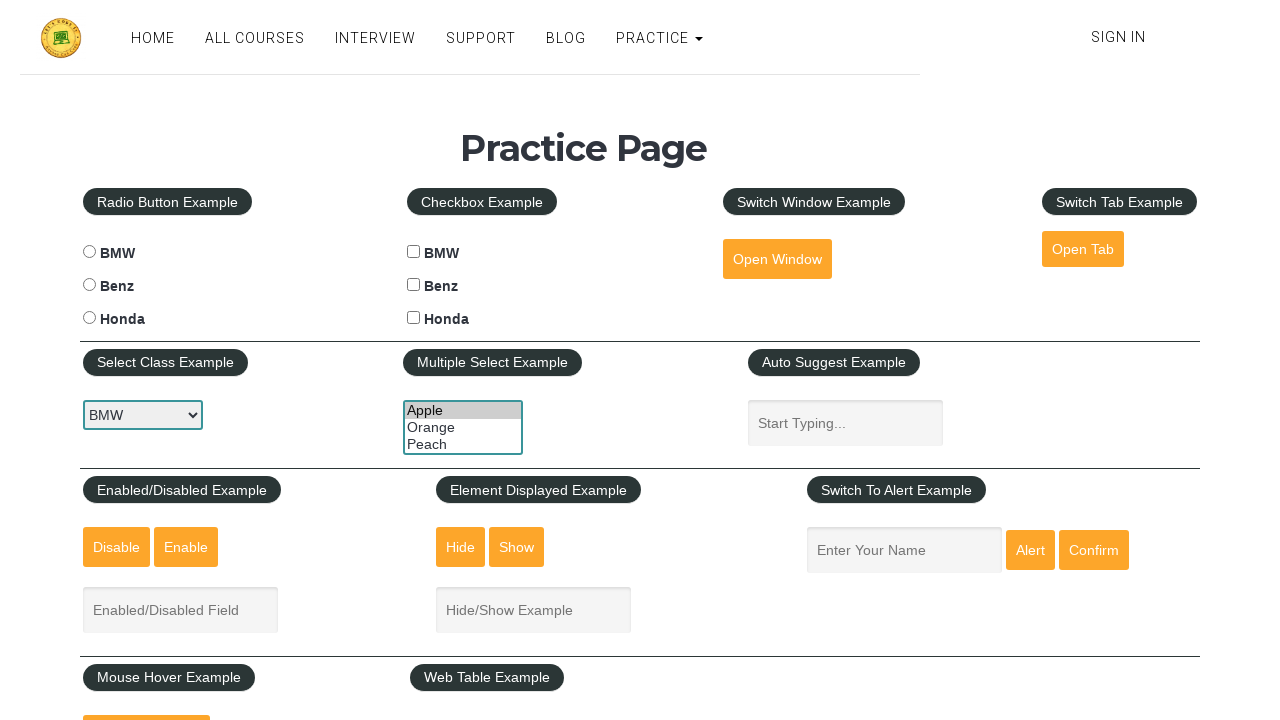

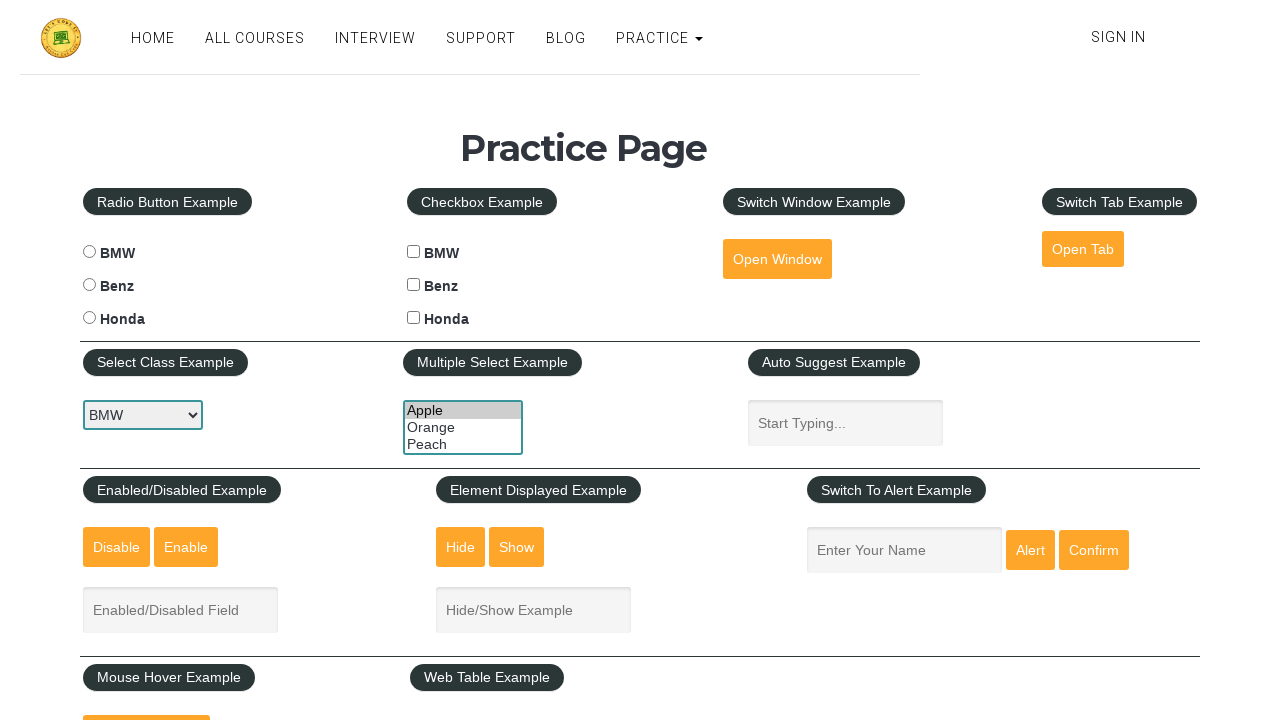